Tests drag and drop functionality by dragging a draggable element onto a droppable target within an iframe

Starting URL: https://jqueryui.com/droppable/

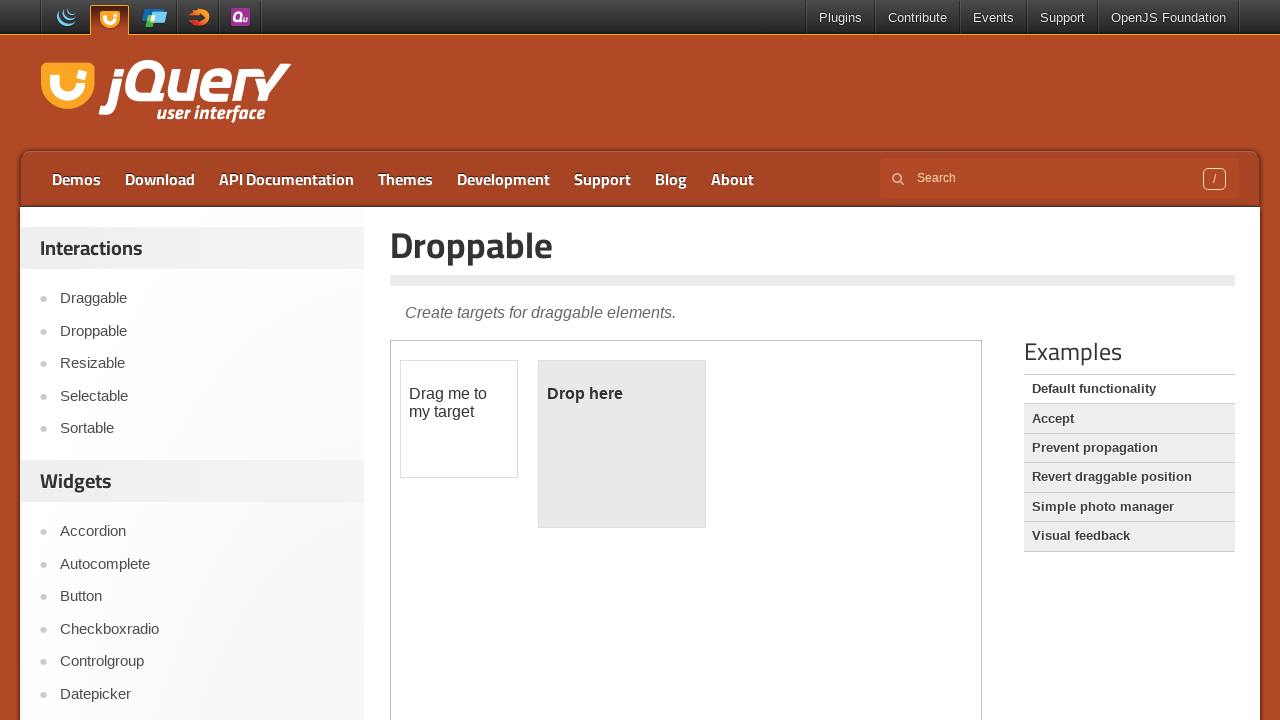

Located and switched to the first iframe containing drag and drop elements
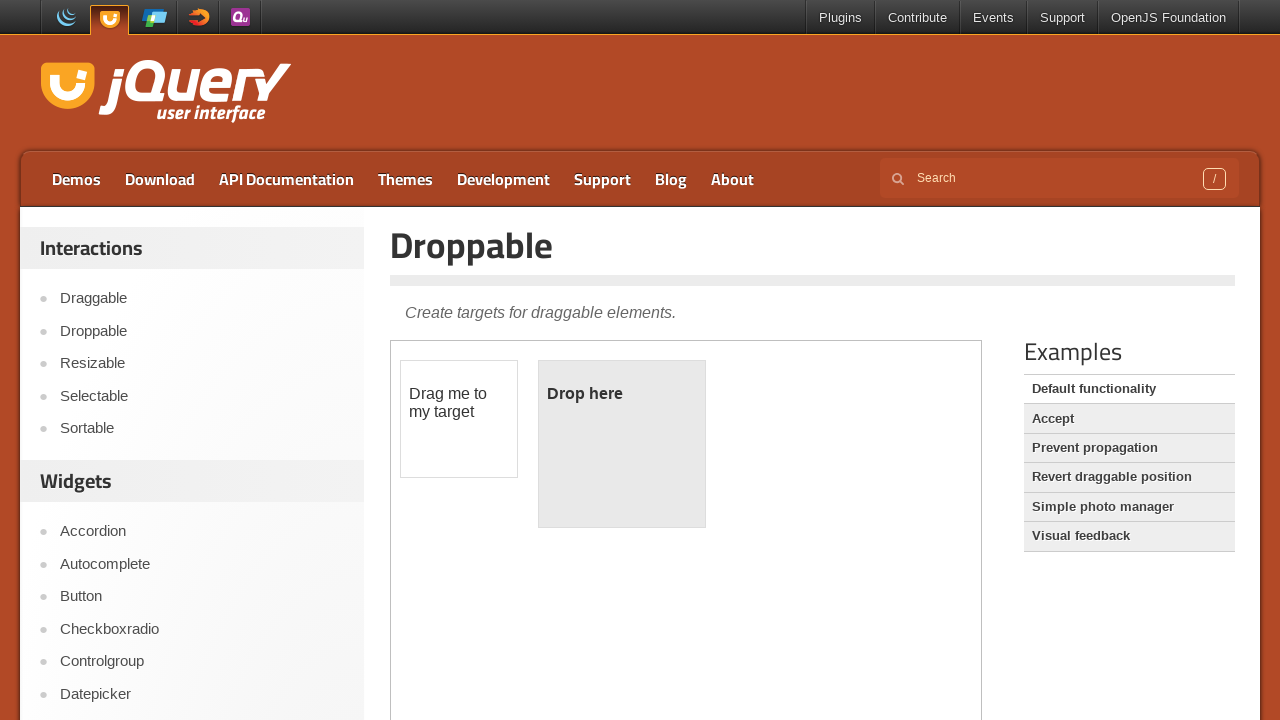

Located draggable element with id 'draggable'
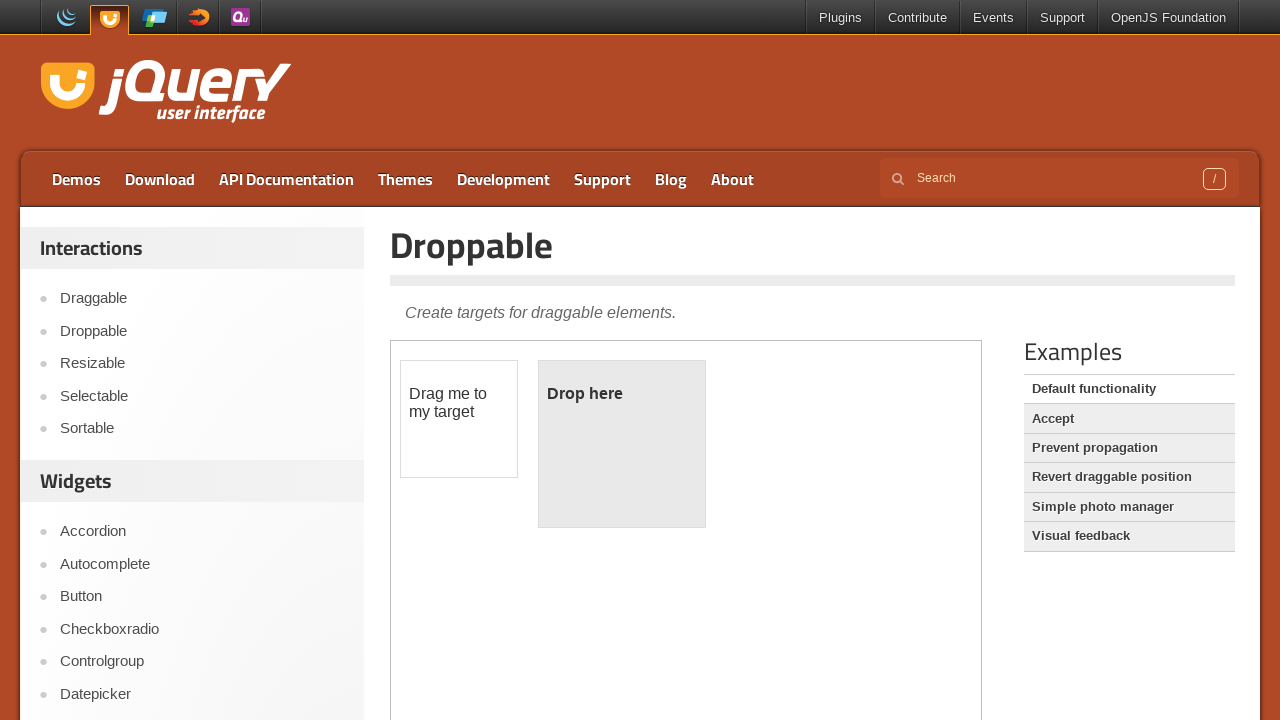

Located droppable target element with id 'droppable'
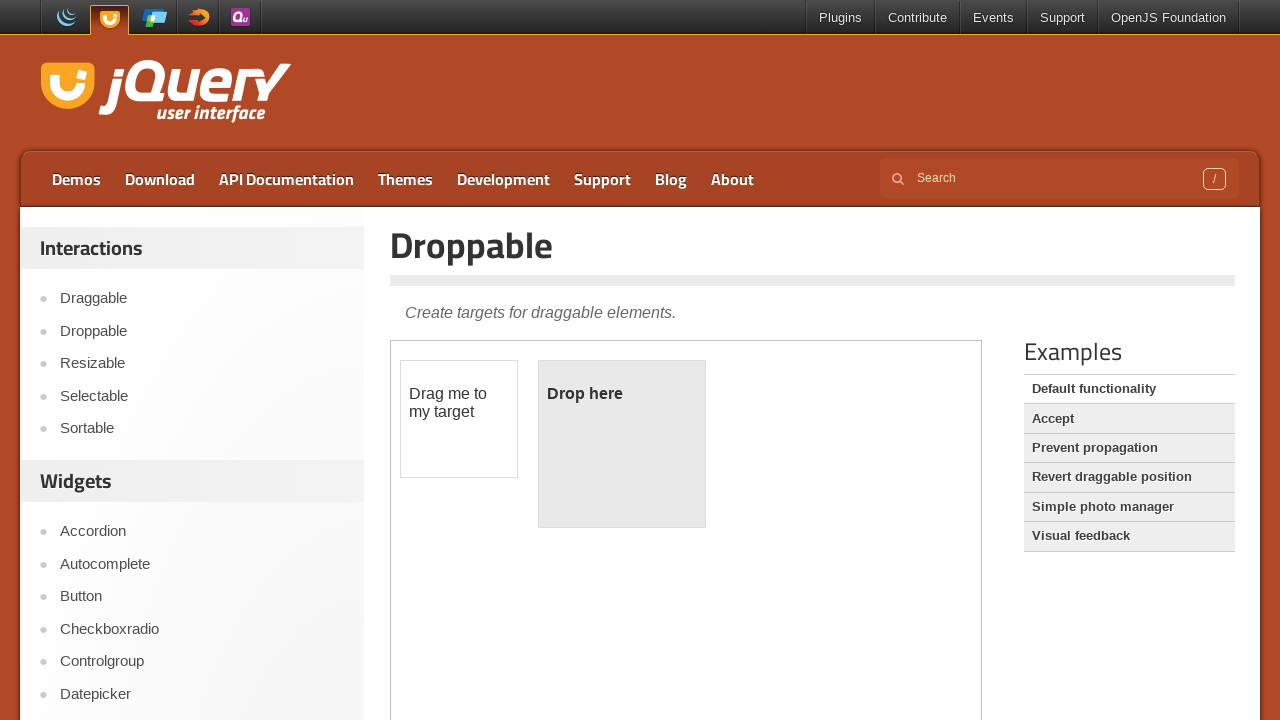

Dragged draggable element onto droppable target at (622, 444)
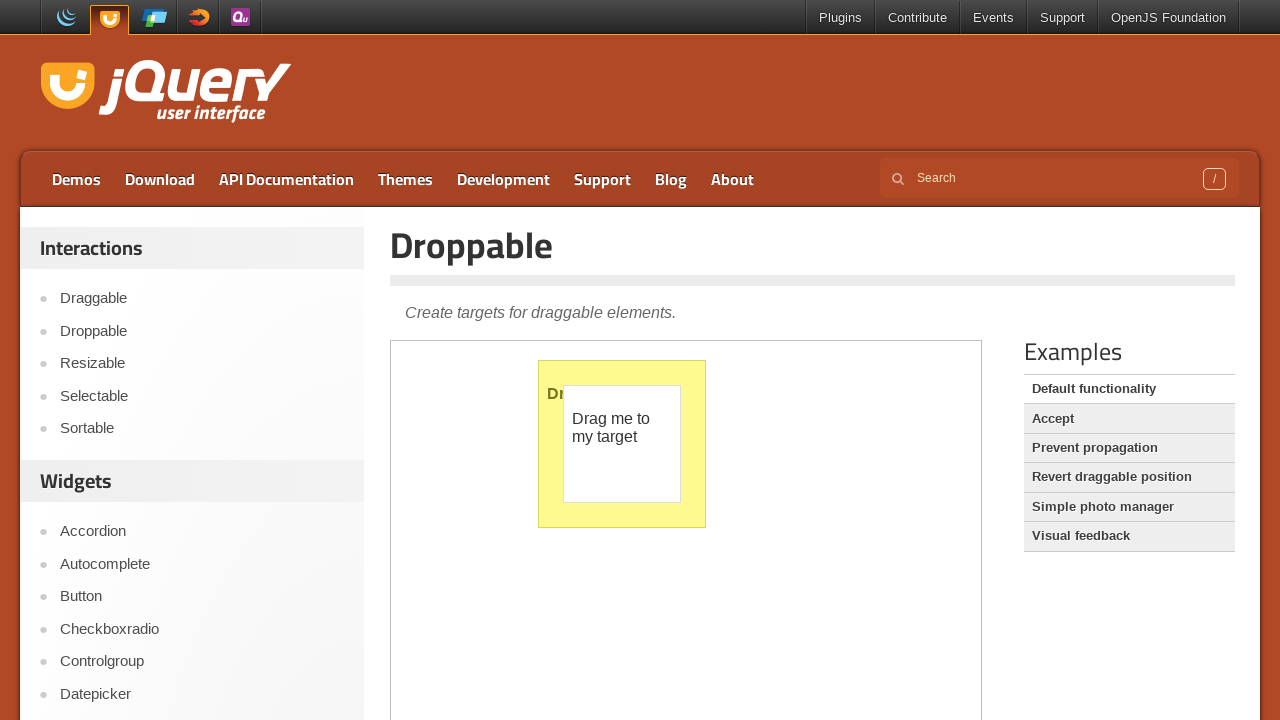

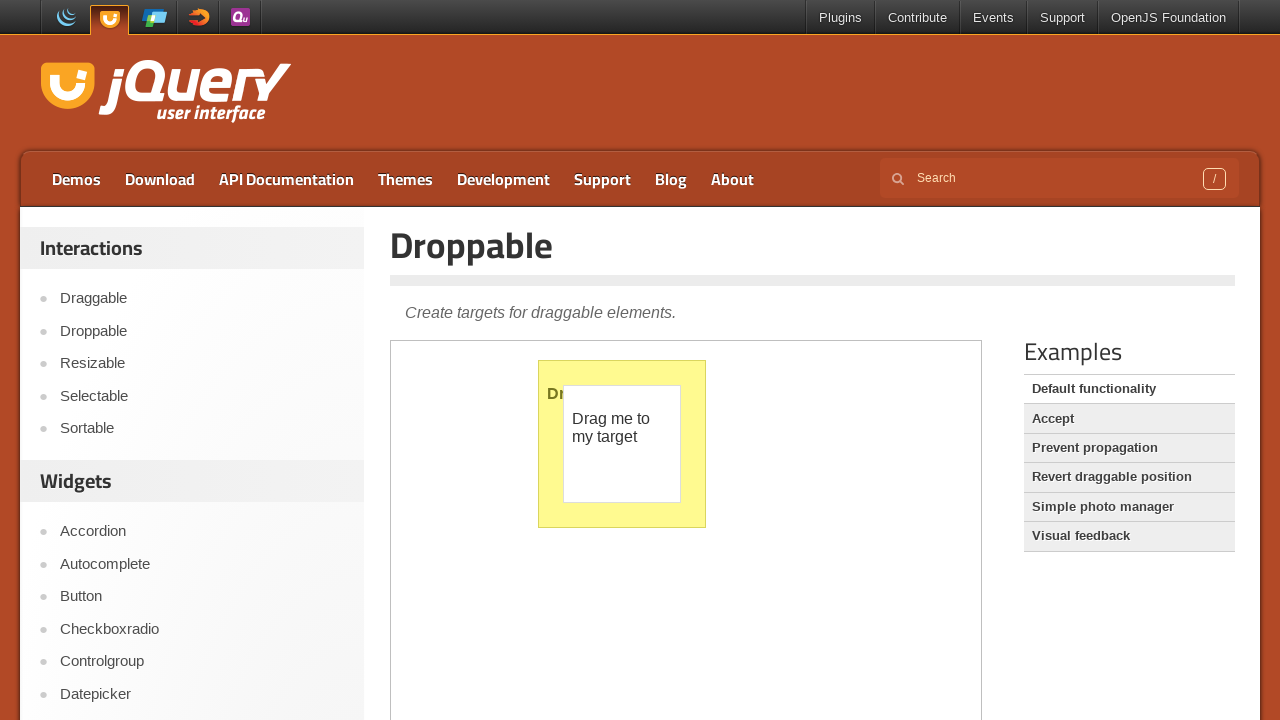